Tests loading images page and verifies landscape image source attribute

Starting URL: https://bonigarcia.dev/selenium-webdriver-java/loading-images.html

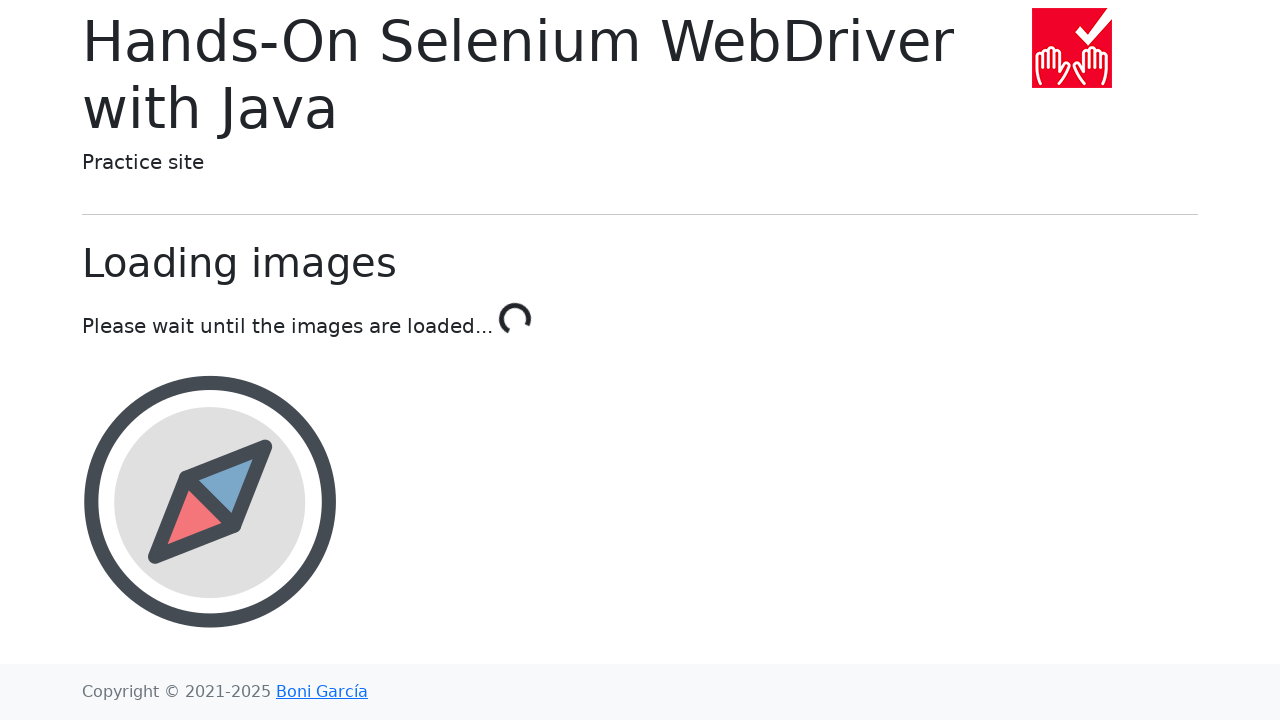

Navigated to loading images page
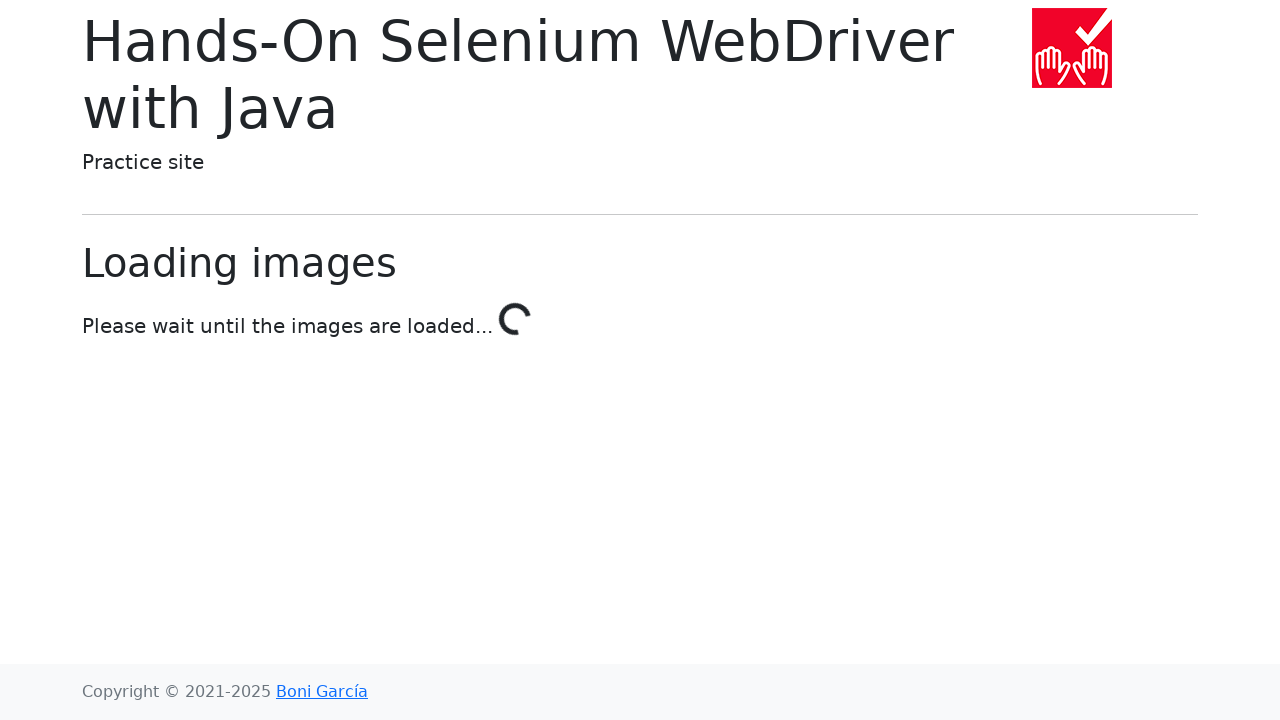

Located landscape image element
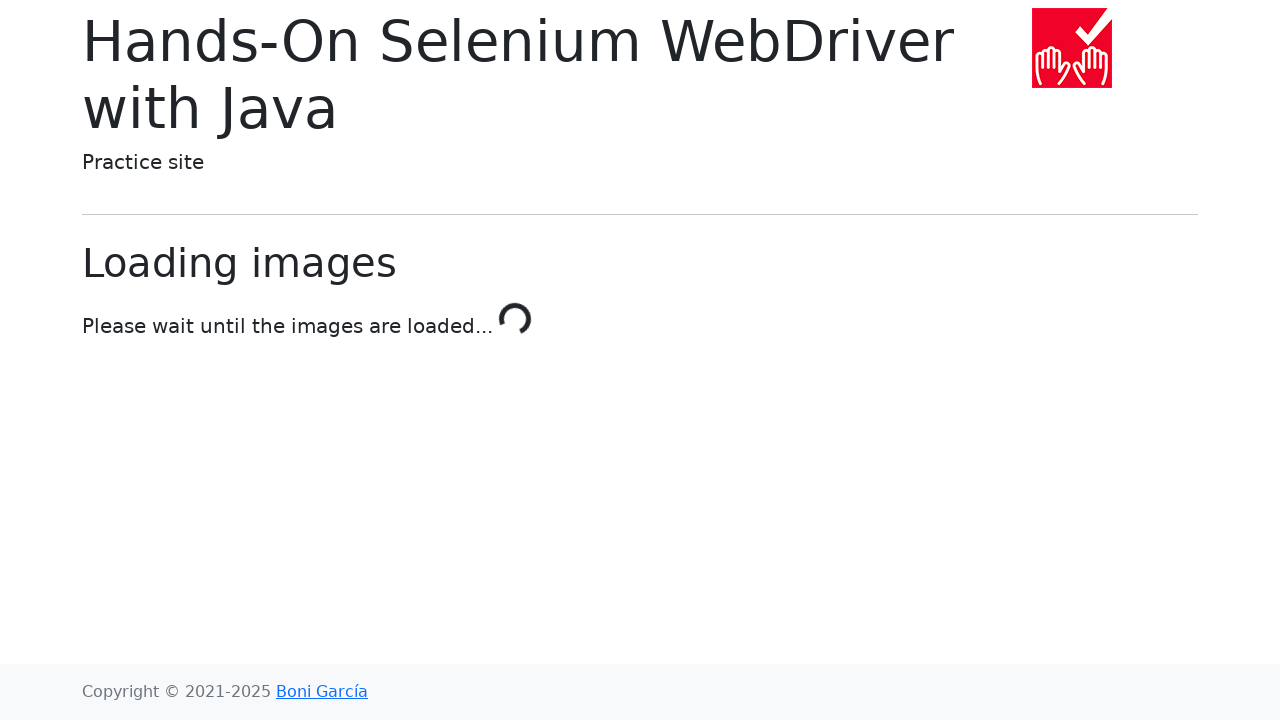

Verified landscape image source attribute contains 'landscape'
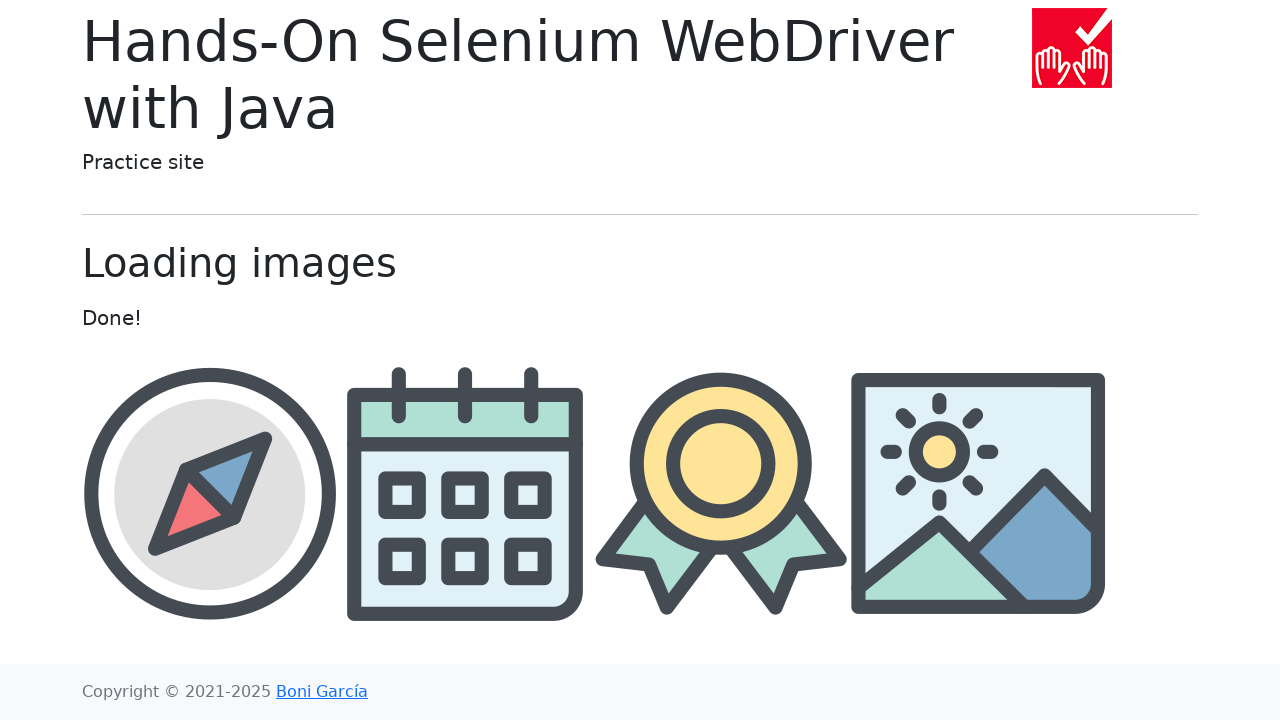

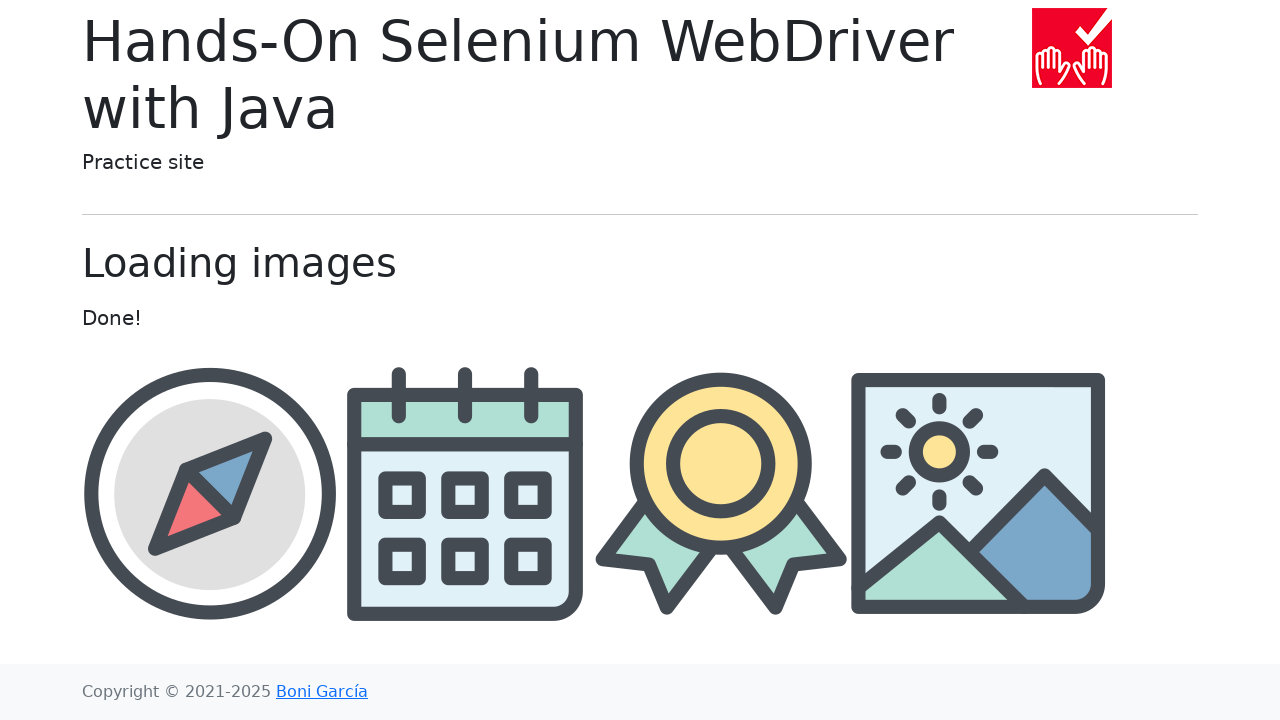